Tests the onboarding flow by navigating through multiple screens using the Next button, verifying the user is redirected from onboarding back to the login page after completing the flow

Starting URL: https://traxionpay-app.web.app/#/login

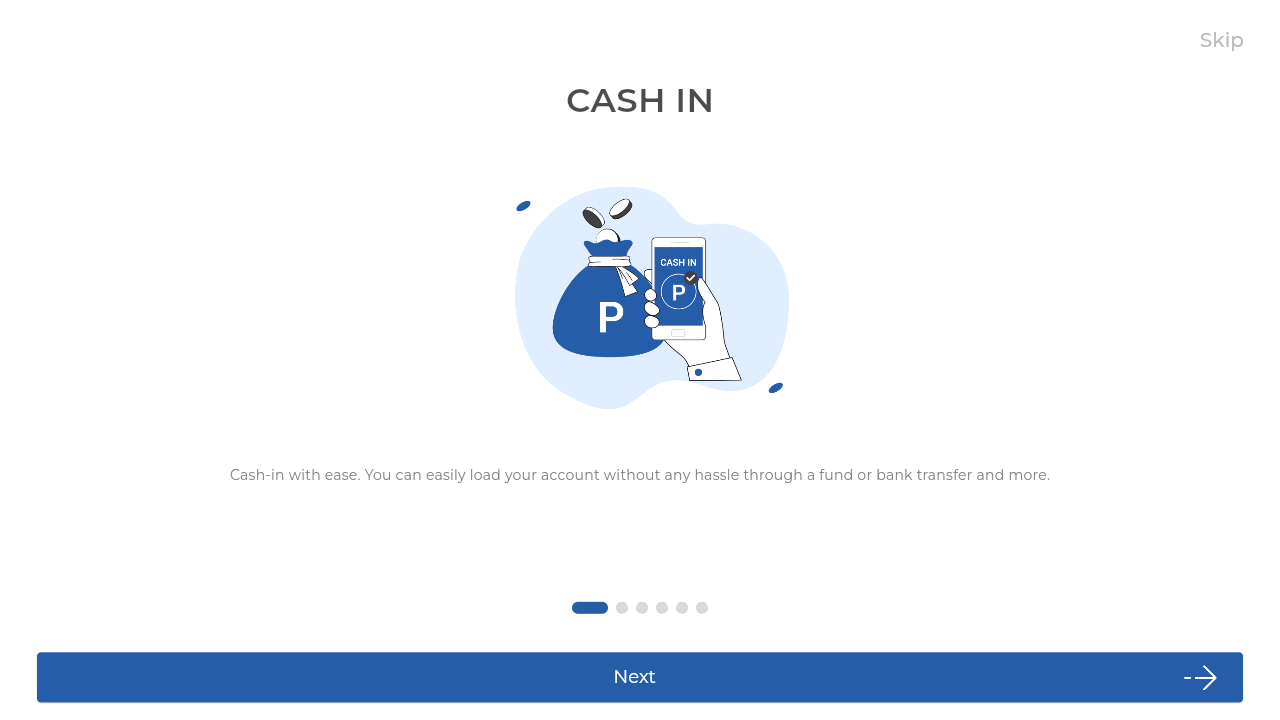

Waited for navigation to onboarding page
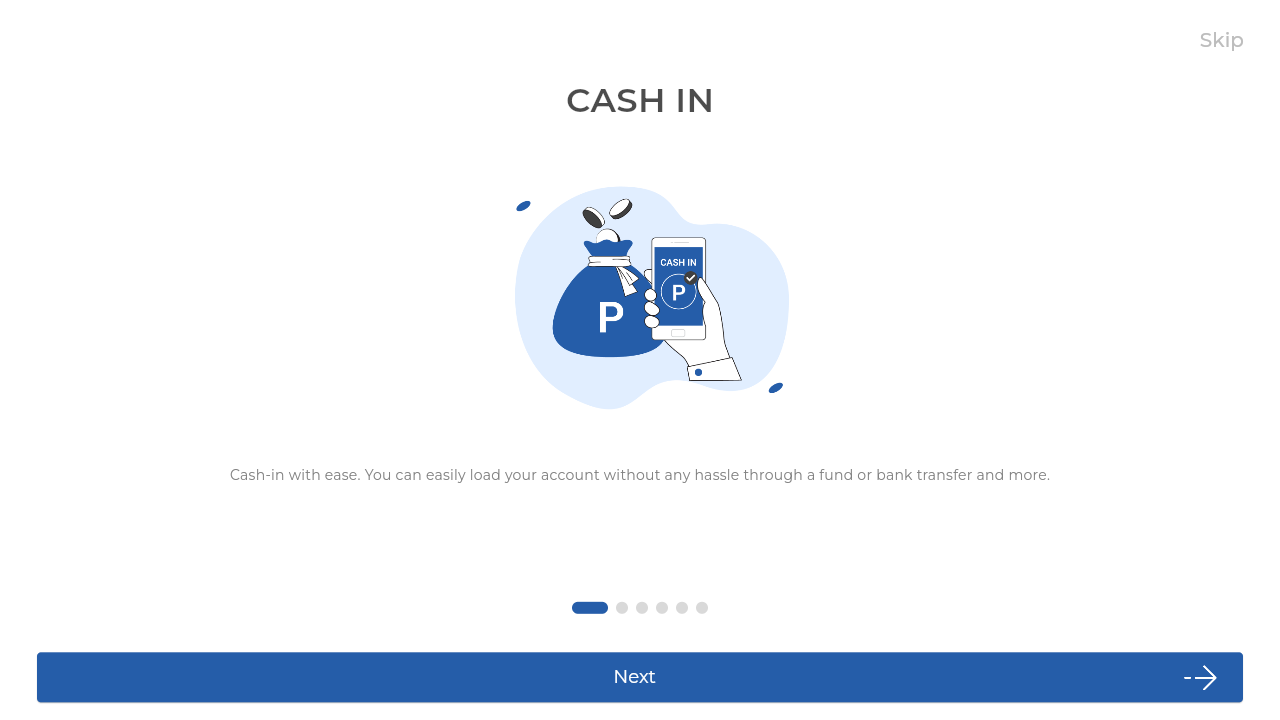

Verified onboarding screen element is visible
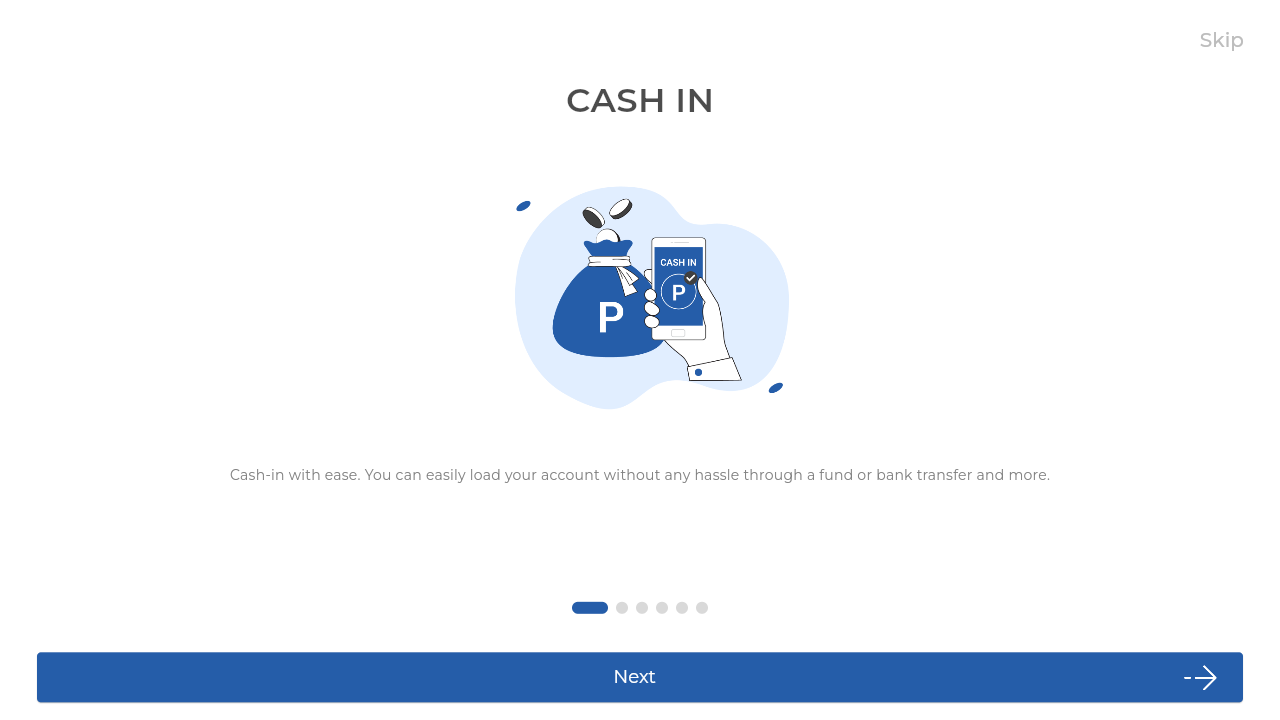

Clicked Next button to advance onboarding screen 1 at (640, 677) on internal:role=button[name="Next"i]
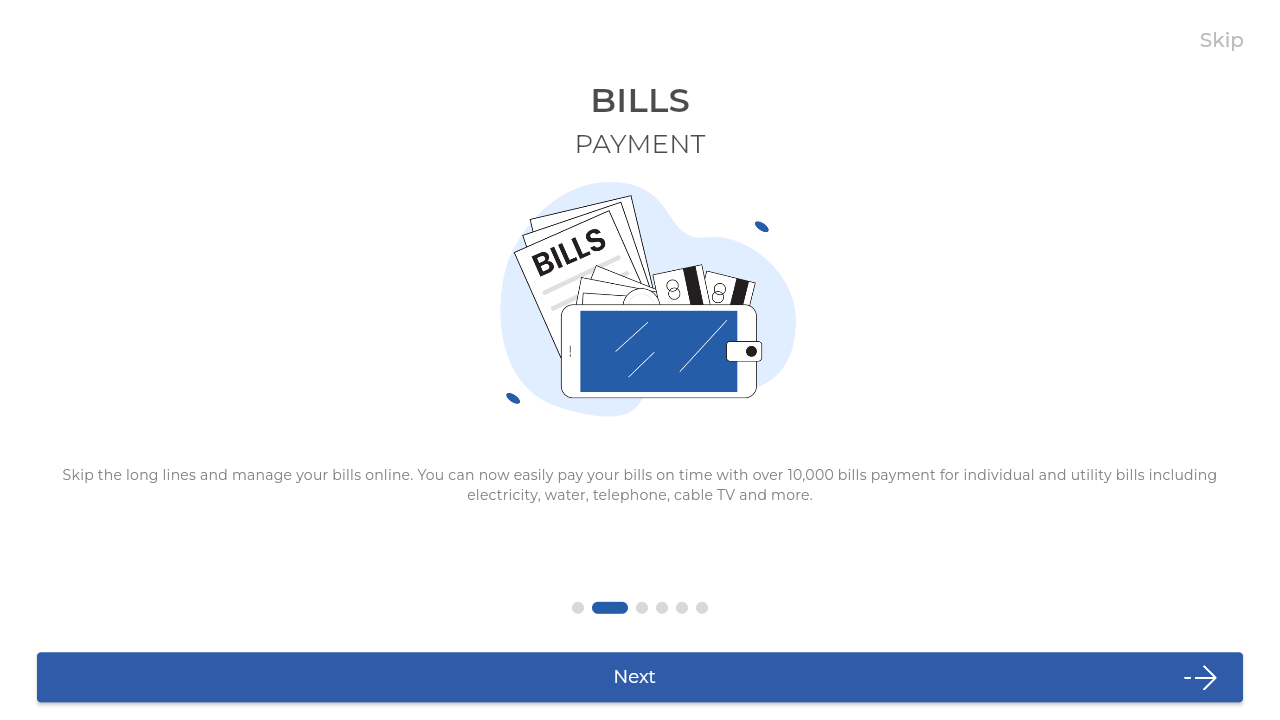

Waited for onboarding screen 1 to render
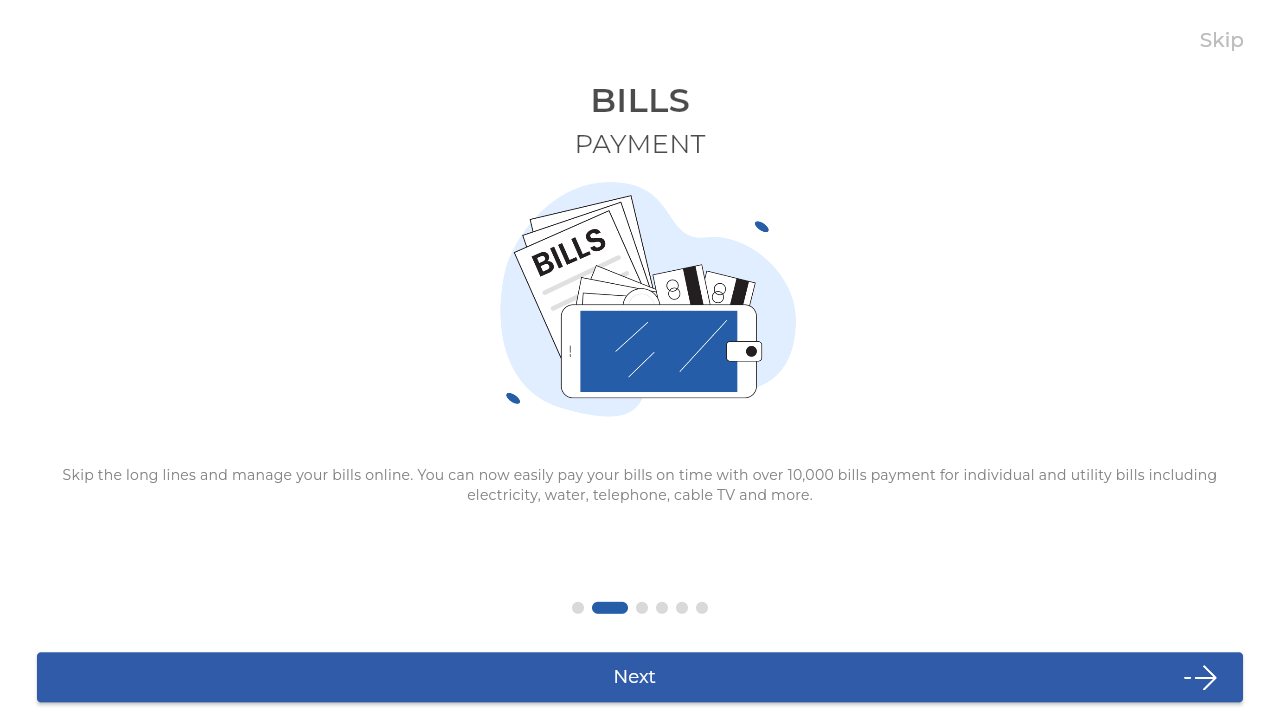

Clicked Next button to advance onboarding screen 2 at (640, 677) on internal:role=button[name="Next"i]
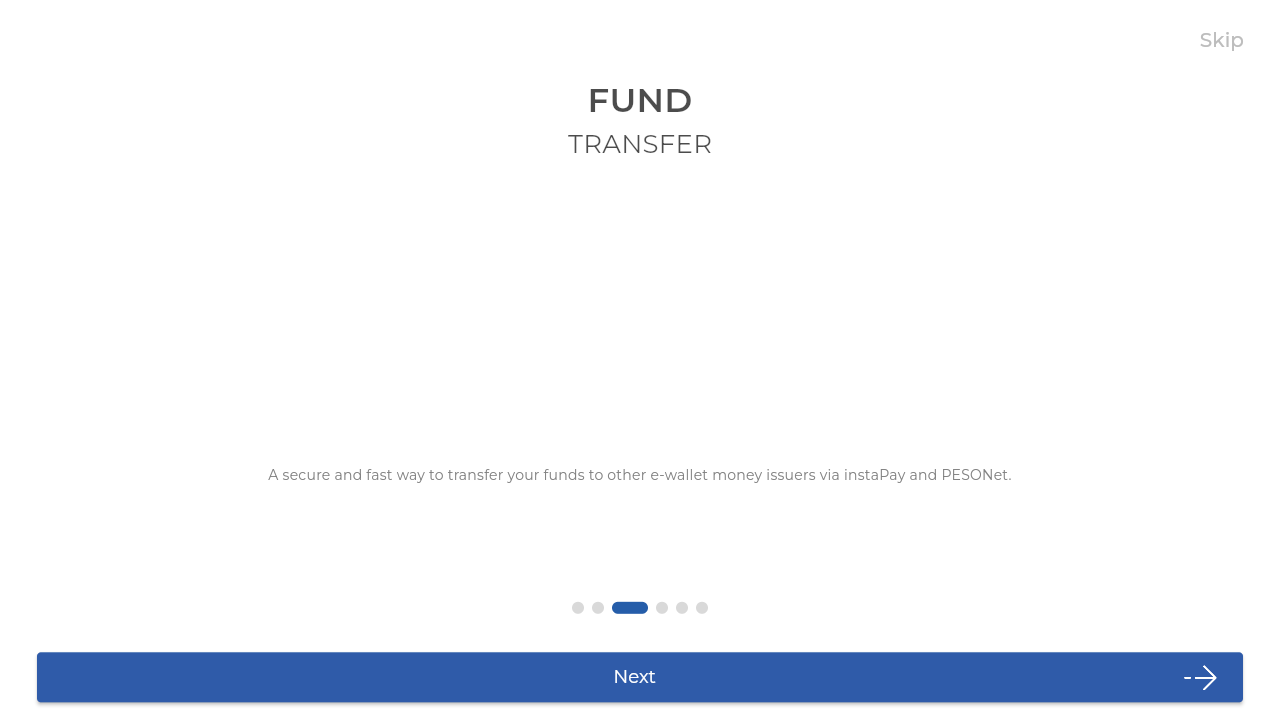

Waited for onboarding screen 2 to render
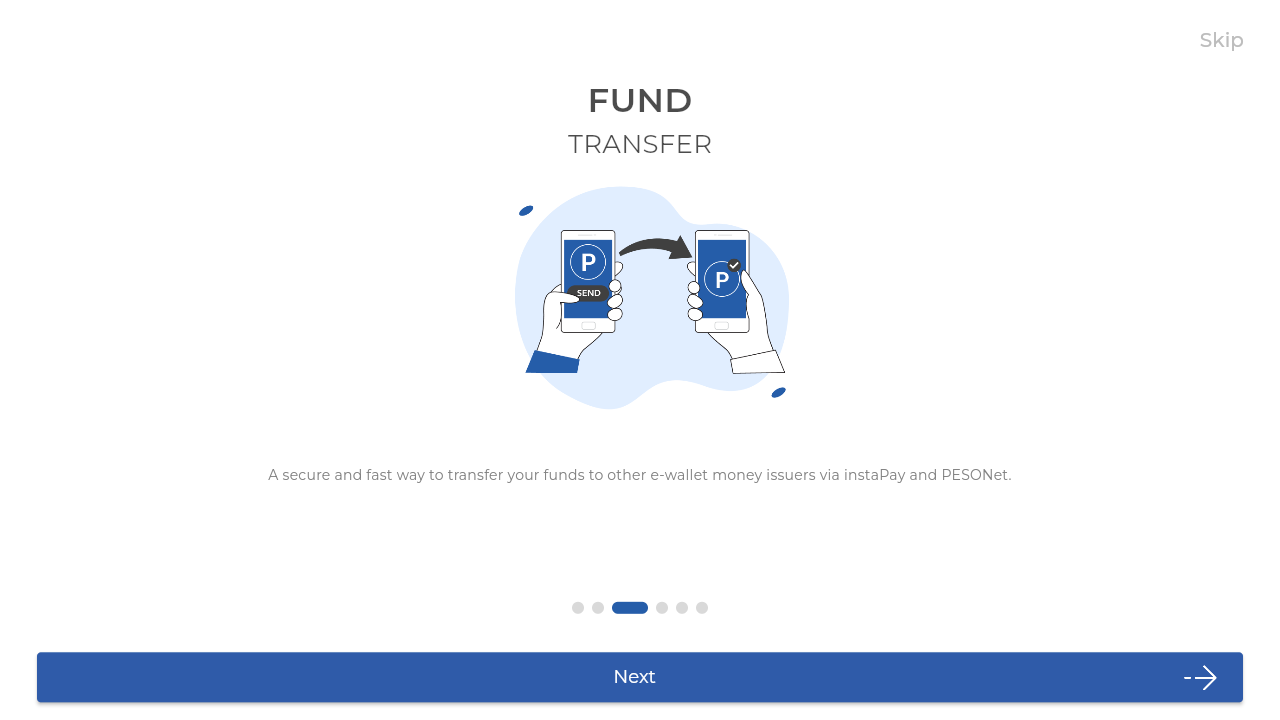

Clicked Next button to advance onboarding screen 3 at (640, 677) on internal:role=button[name="Next"i]
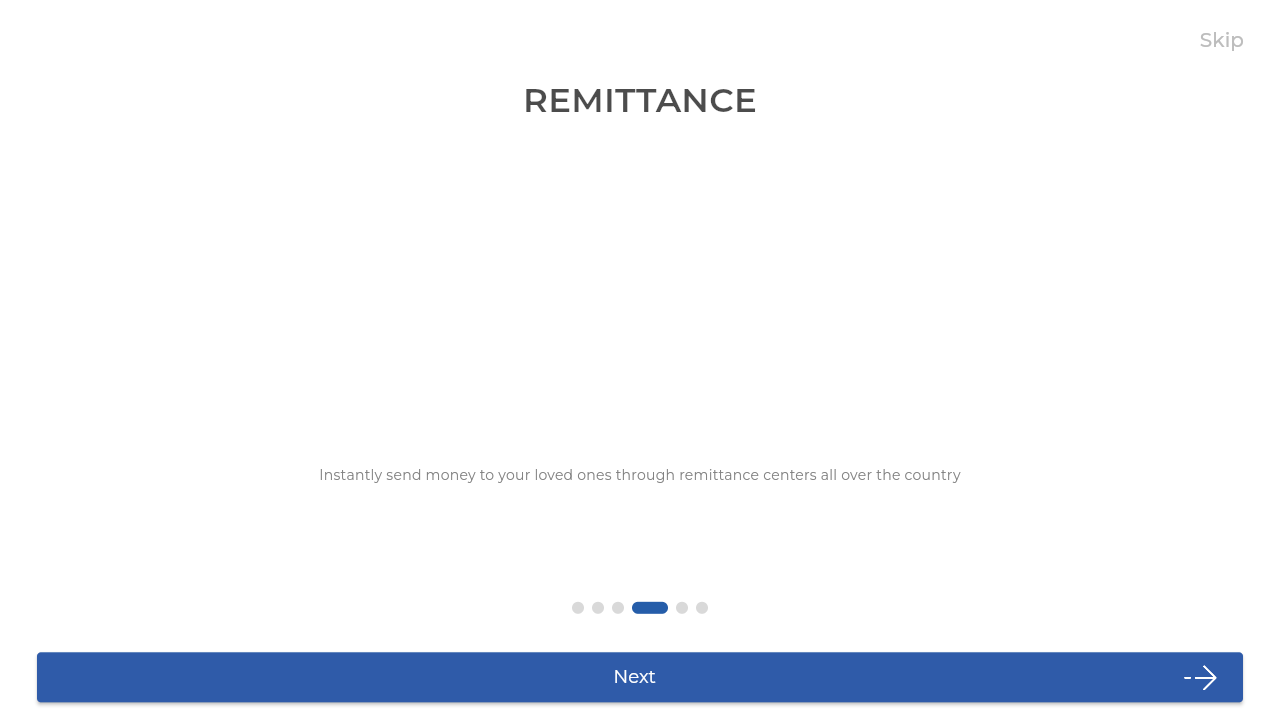

Waited for onboarding screen 3 to render
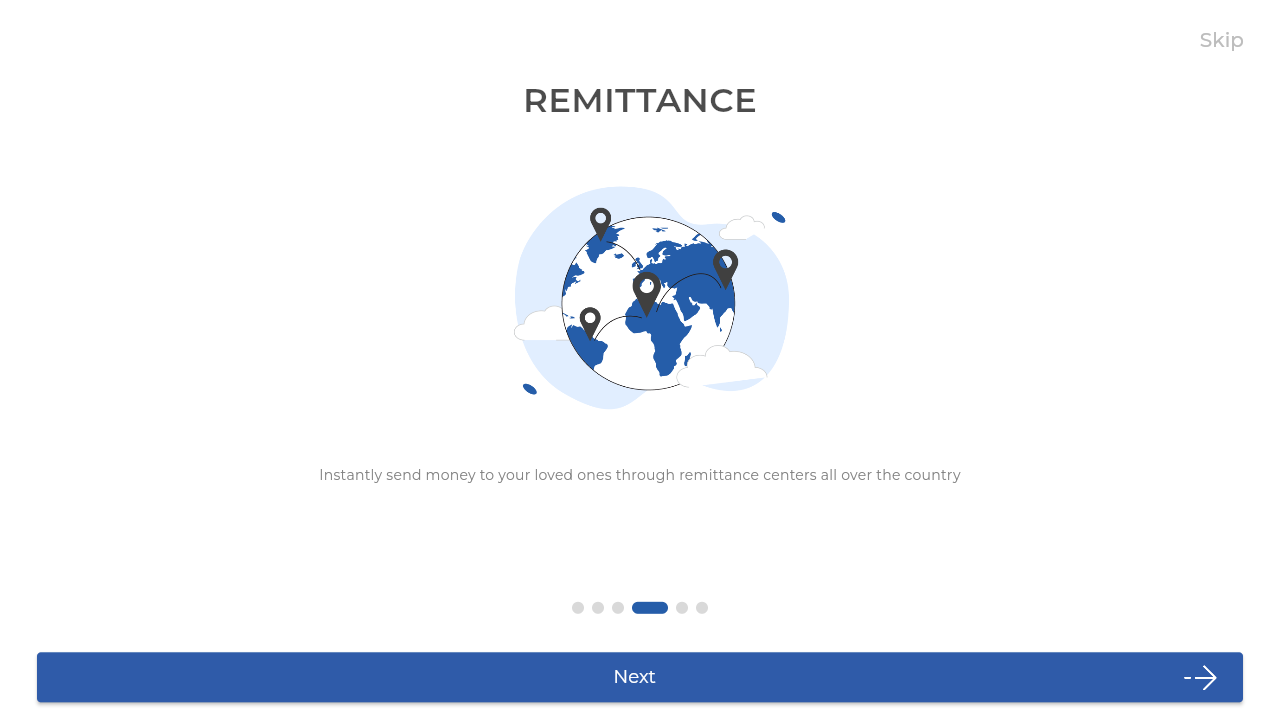

Clicked Next button to advance onboarding screen 4 at (640, 677) on internal:role=button[name="Next"i]
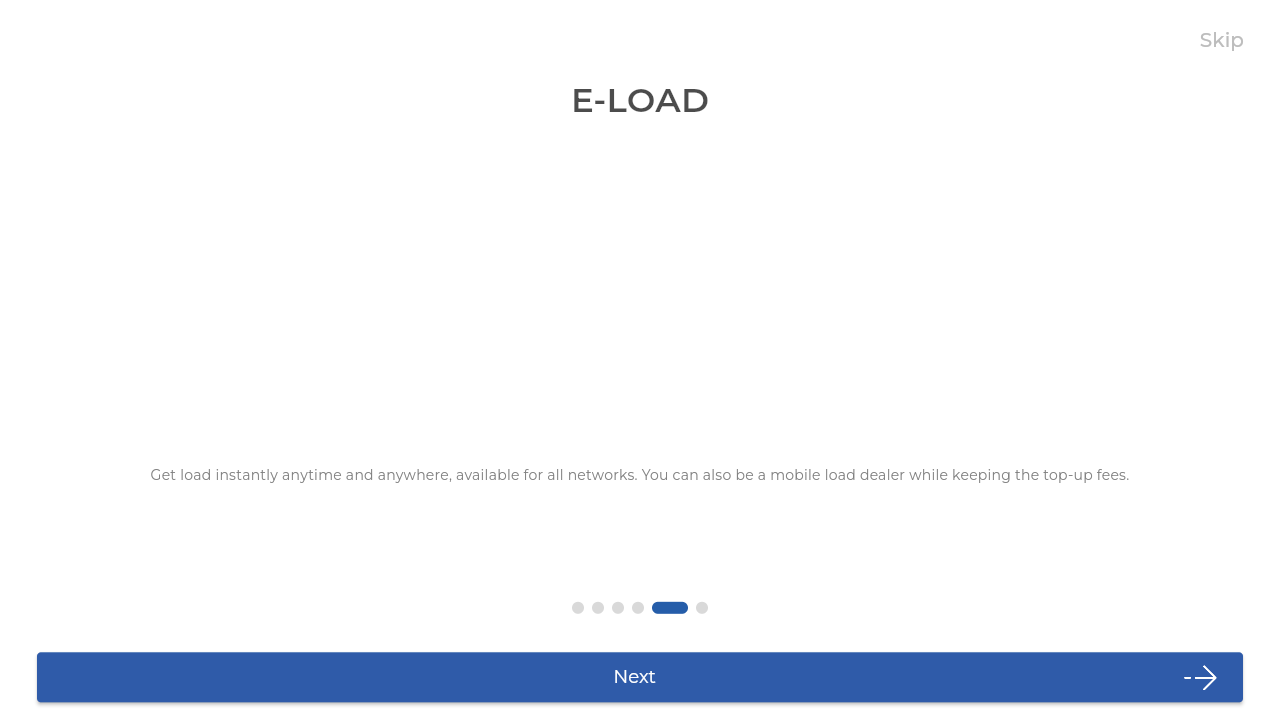

Waited for onboarding screen 4 to render
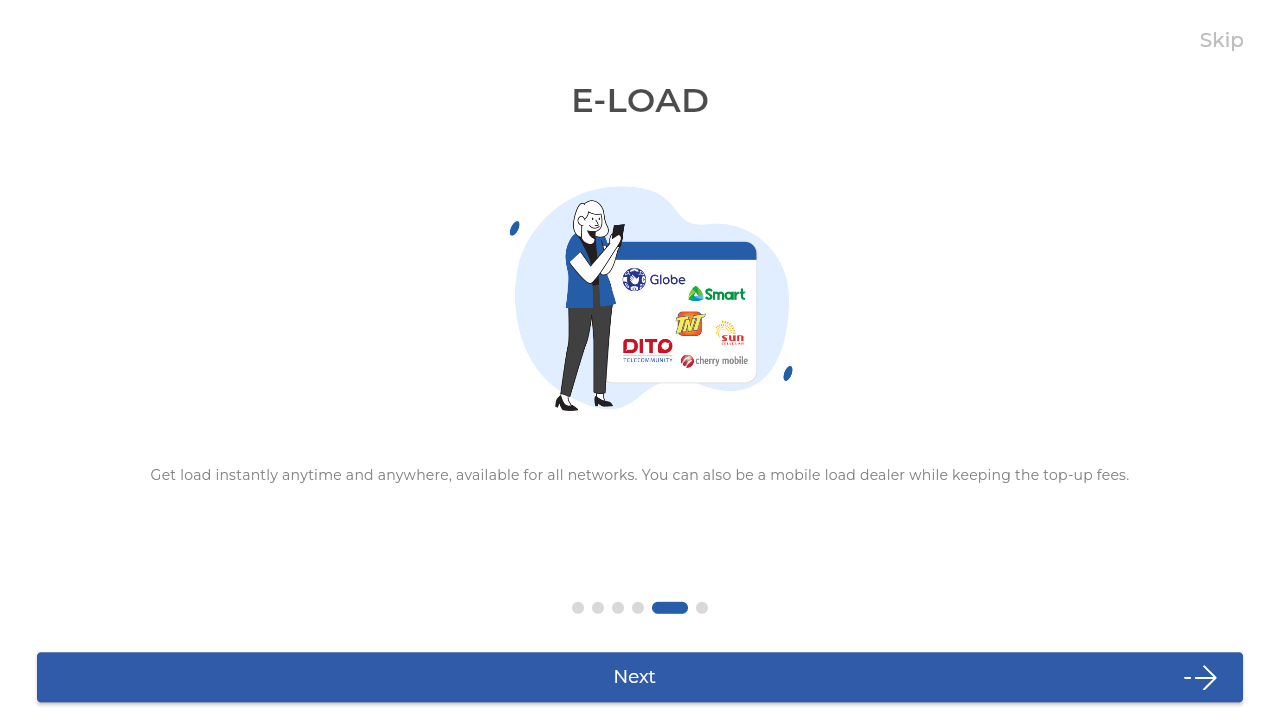

Clicked Next button to advance onboarding screen 5 at (640, 677) on internal:role=button[name="Next"i]
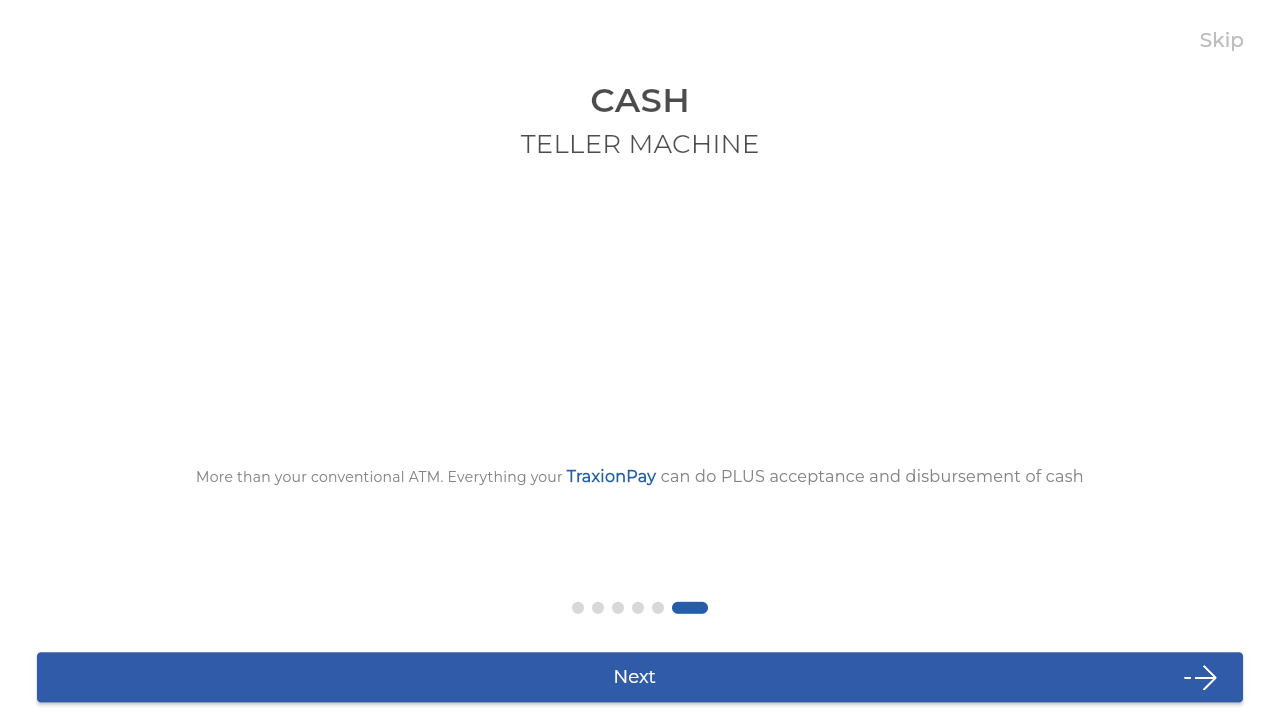

Waited for onboarding screen 5 to render
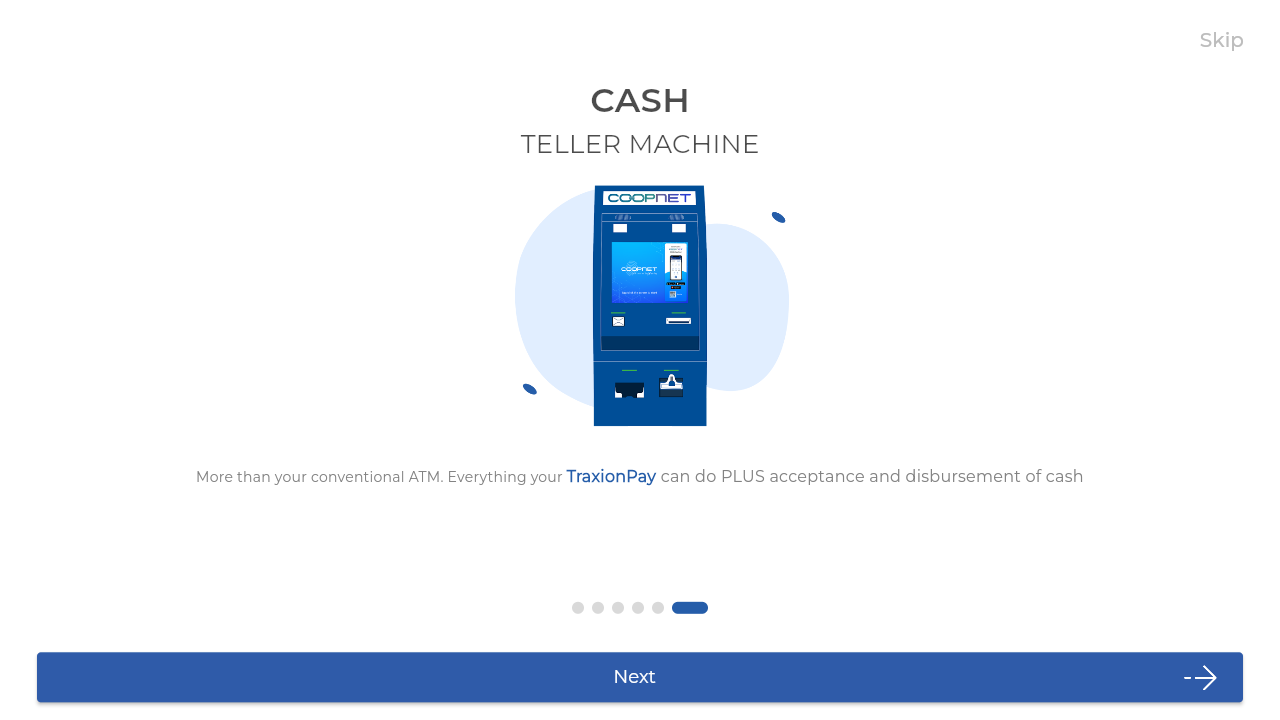

Clicked Next button to advance onboarding screen 6 at (640, 677) on internal:role=button[name="Next"i]
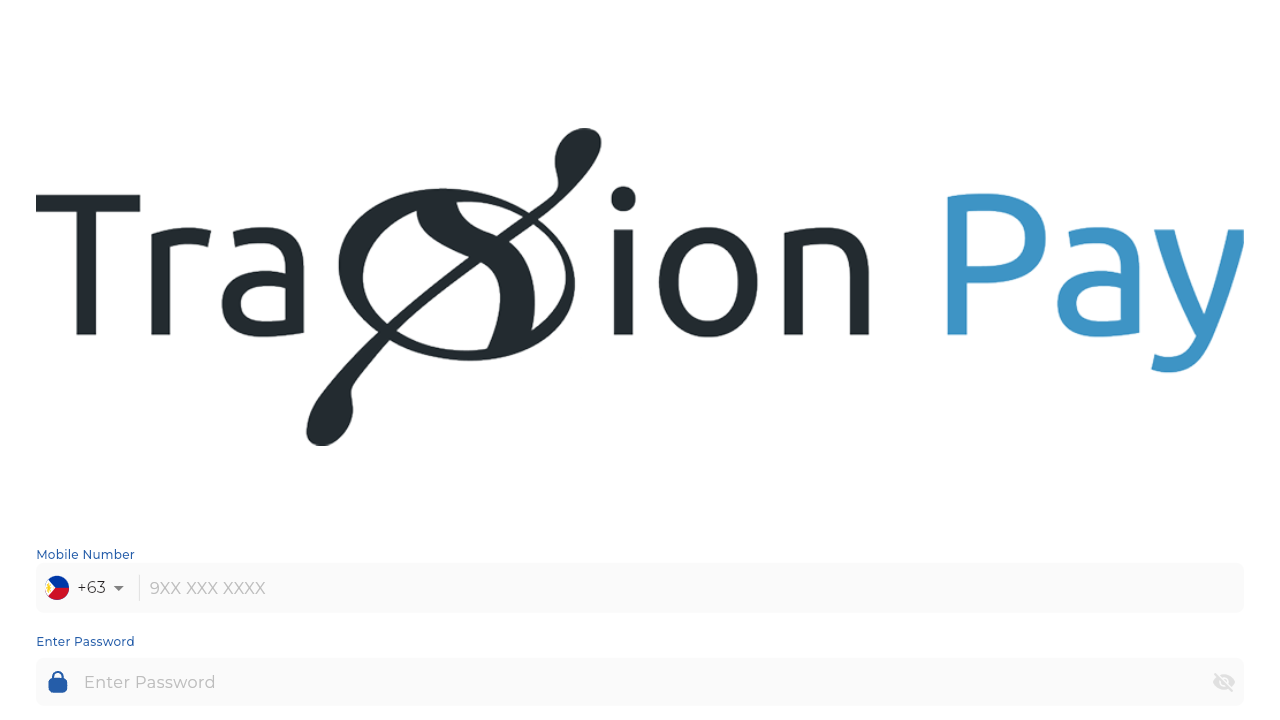

Waited for onboarding screen 6 to render
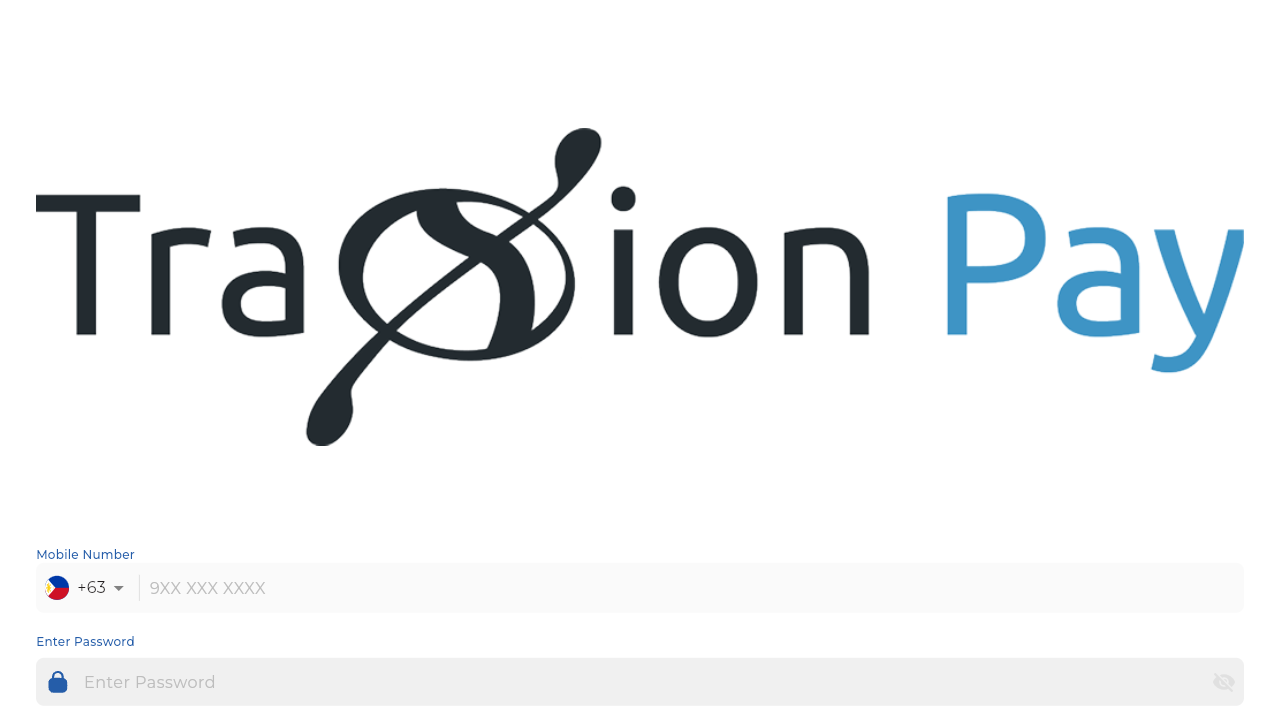

Verified redirect back to login page after completing onboarding
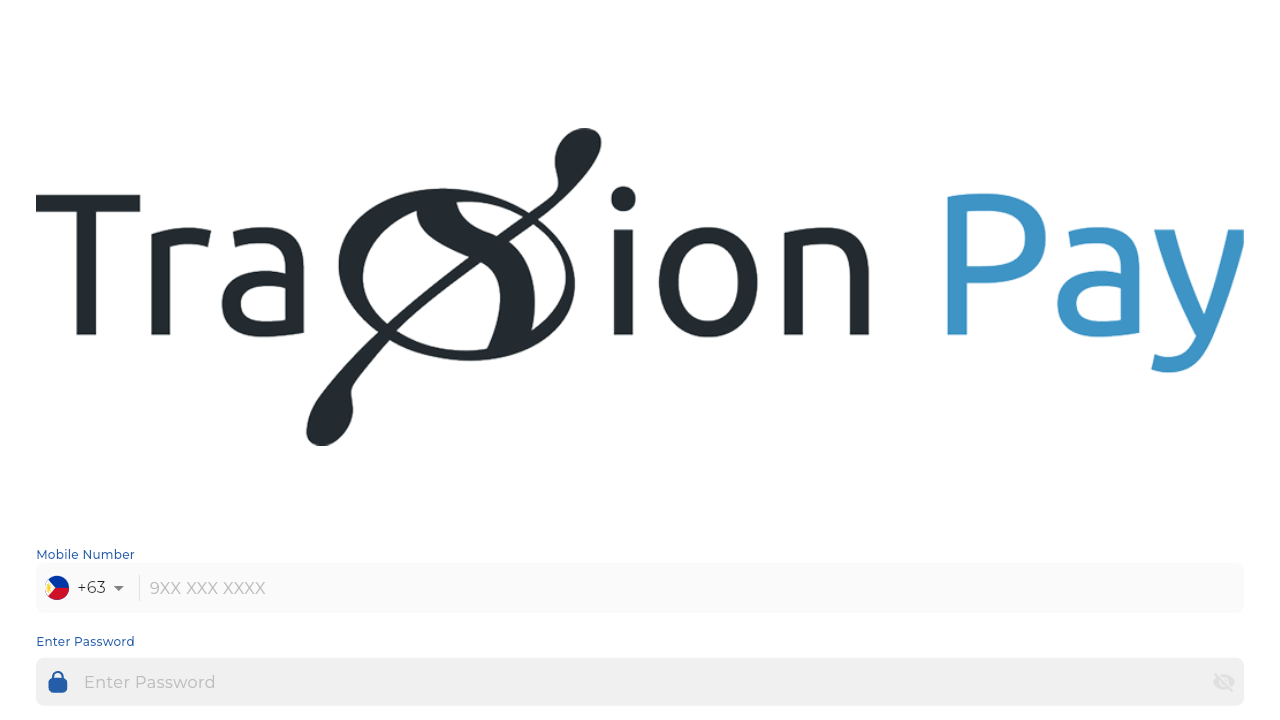

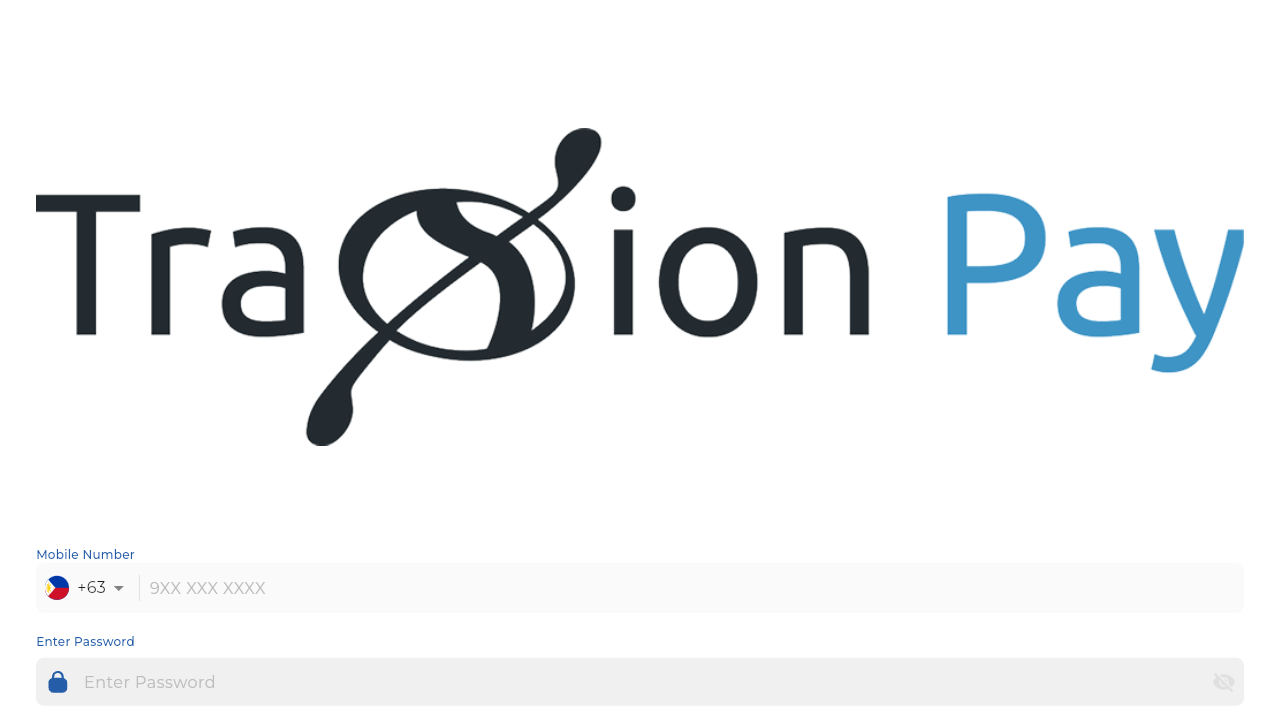